Tests iframe handling by switching between multiple iframes and the main page, interacting with form elements in each context

Starting URL: https://www.hyrtutorials.com/p/frames-practice.html

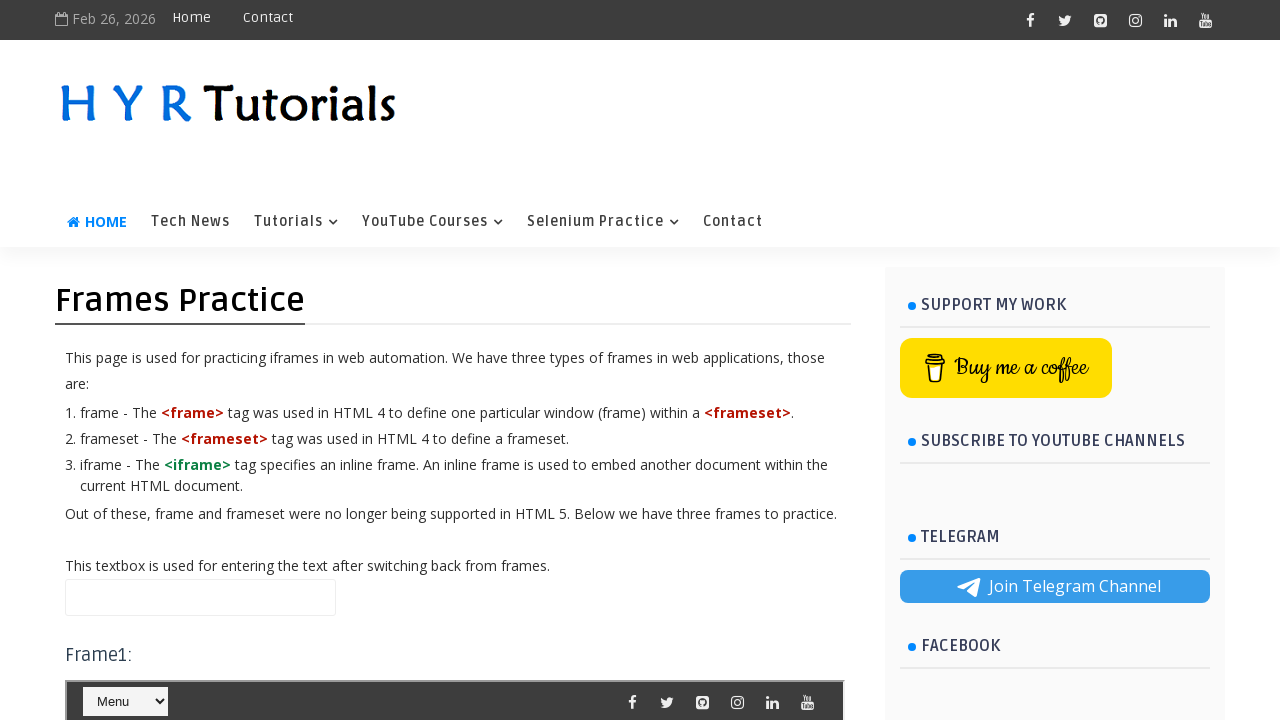

Switched to first iframe (frm1)
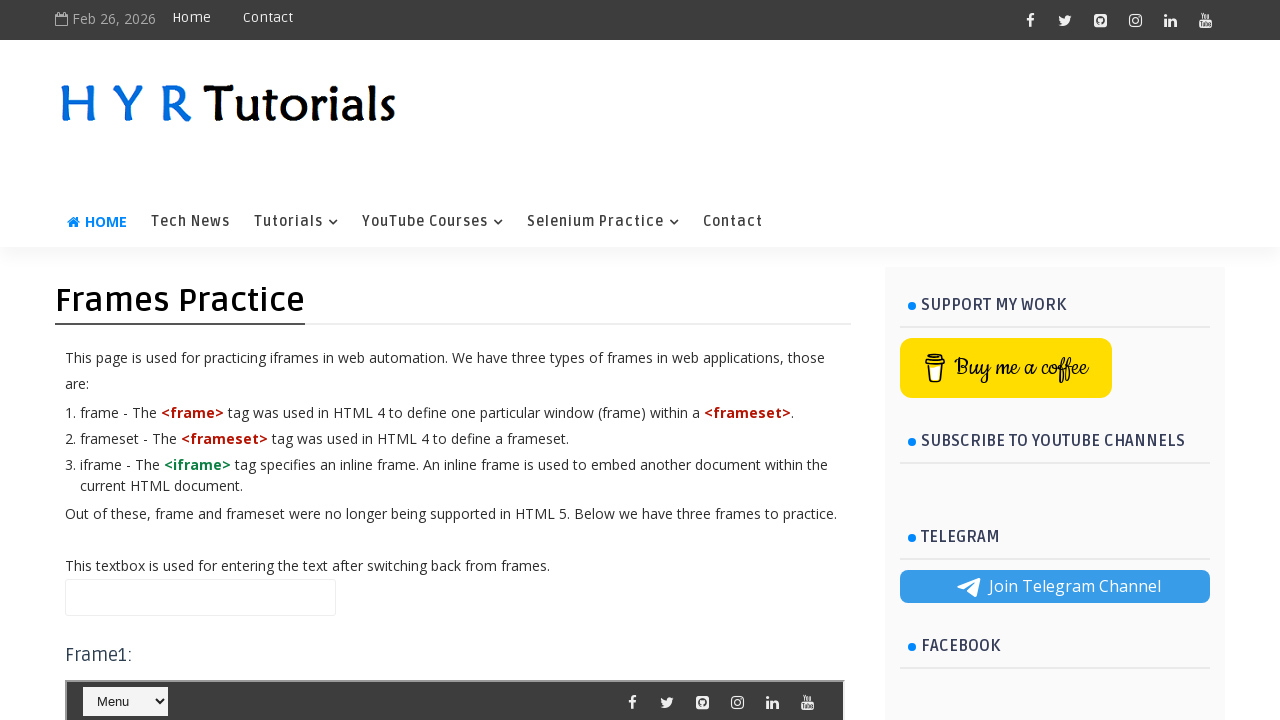

Clicked dropdown in first iframe at (275, 360) on select#selectnav1
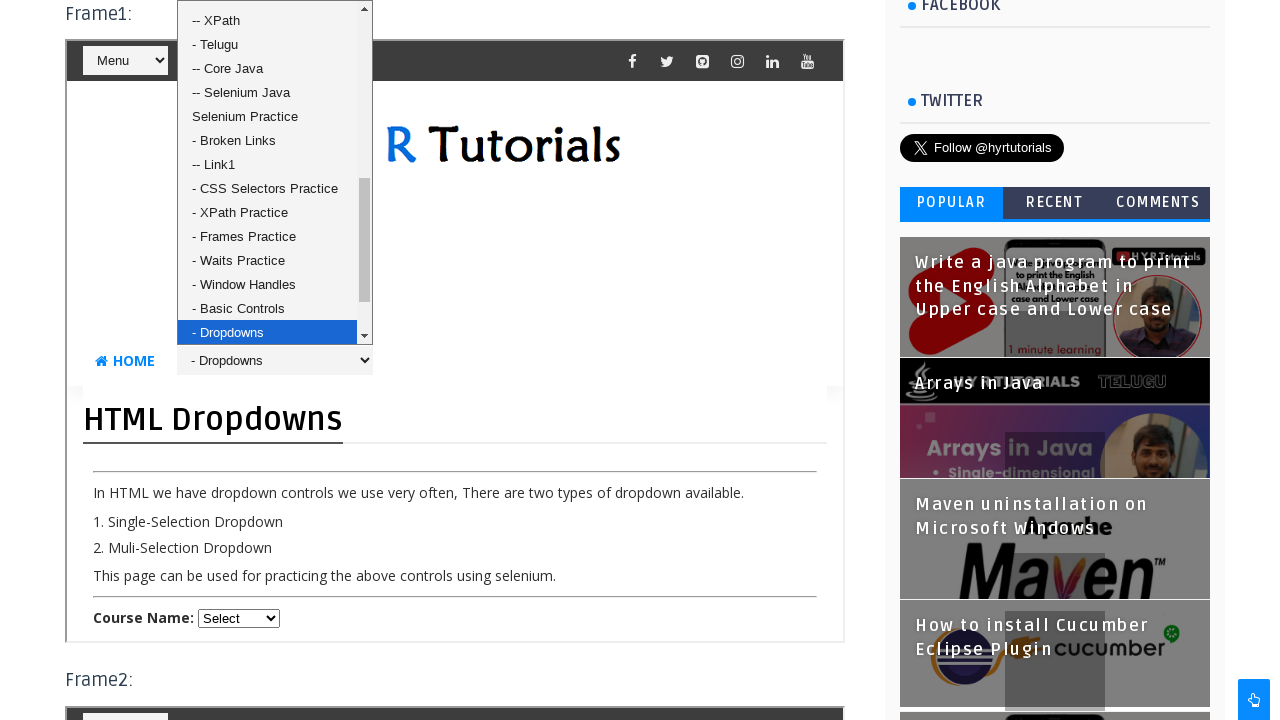

Filled text box on main page with 'BACK TO MAIN PAGE' on input.frmTextBox
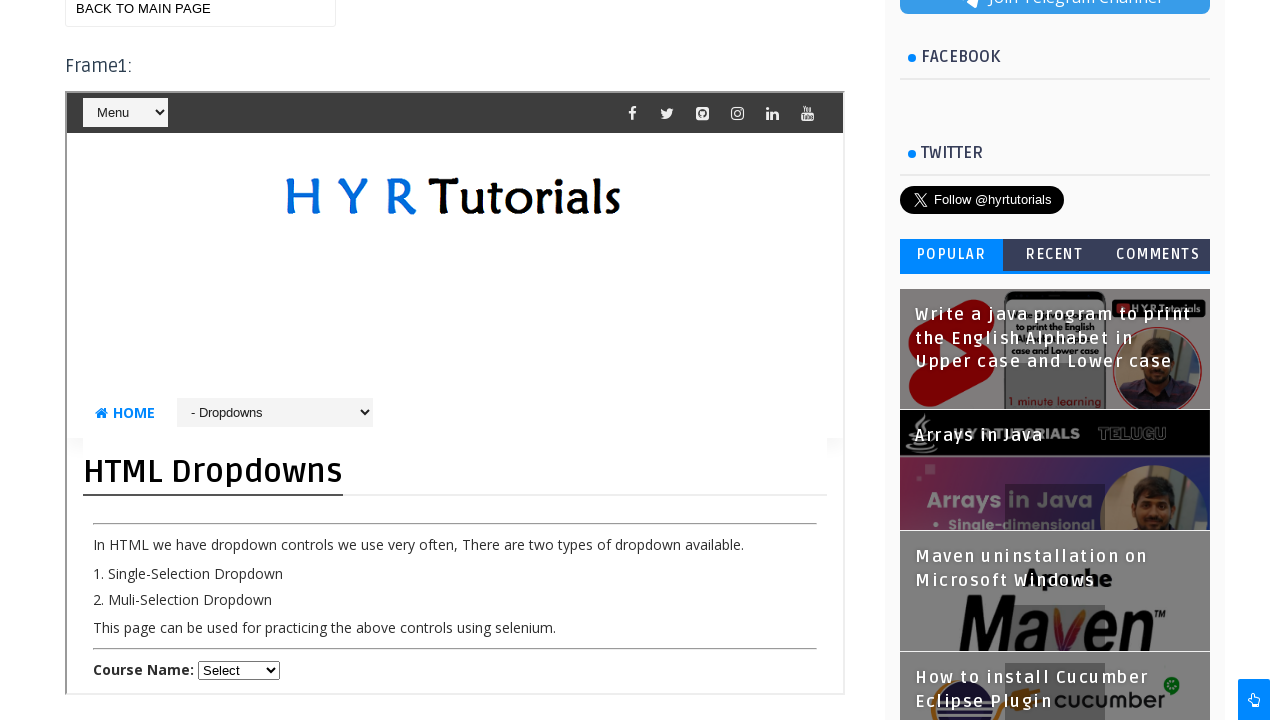

Switched to second iframe (frm2)
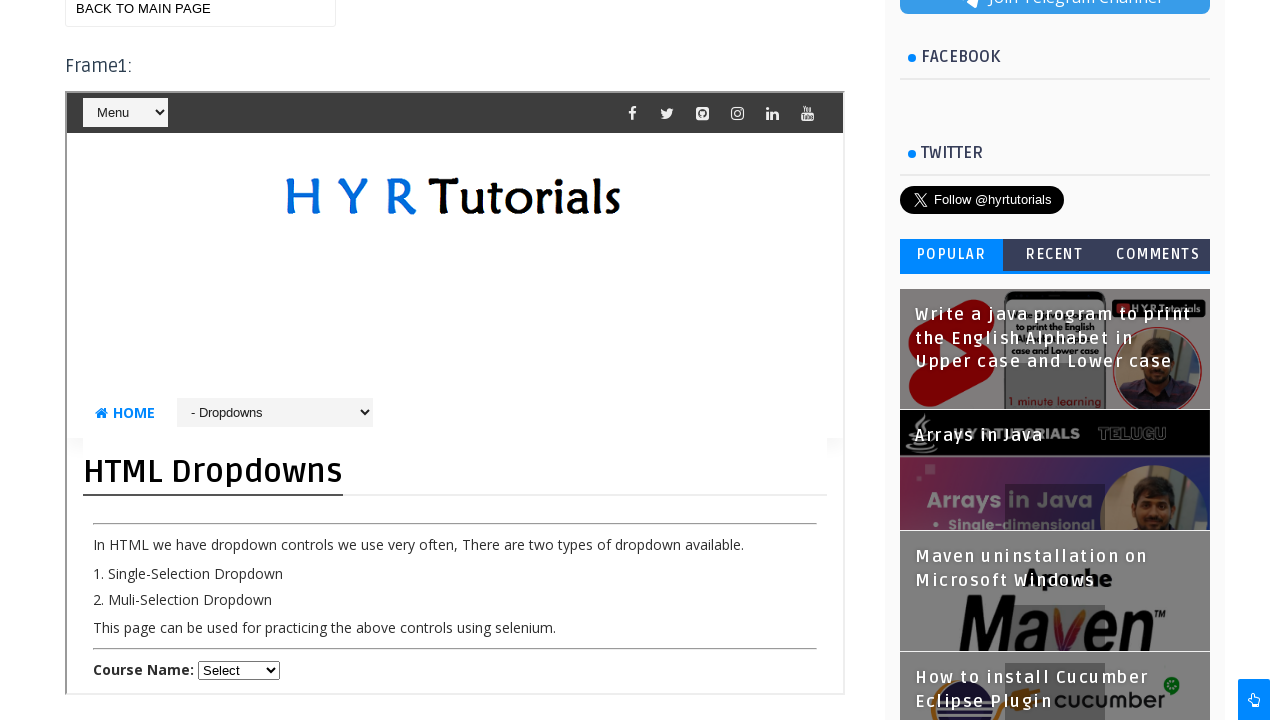

Filled first name field with 'Ruturaj' in second iframe on input#firstName
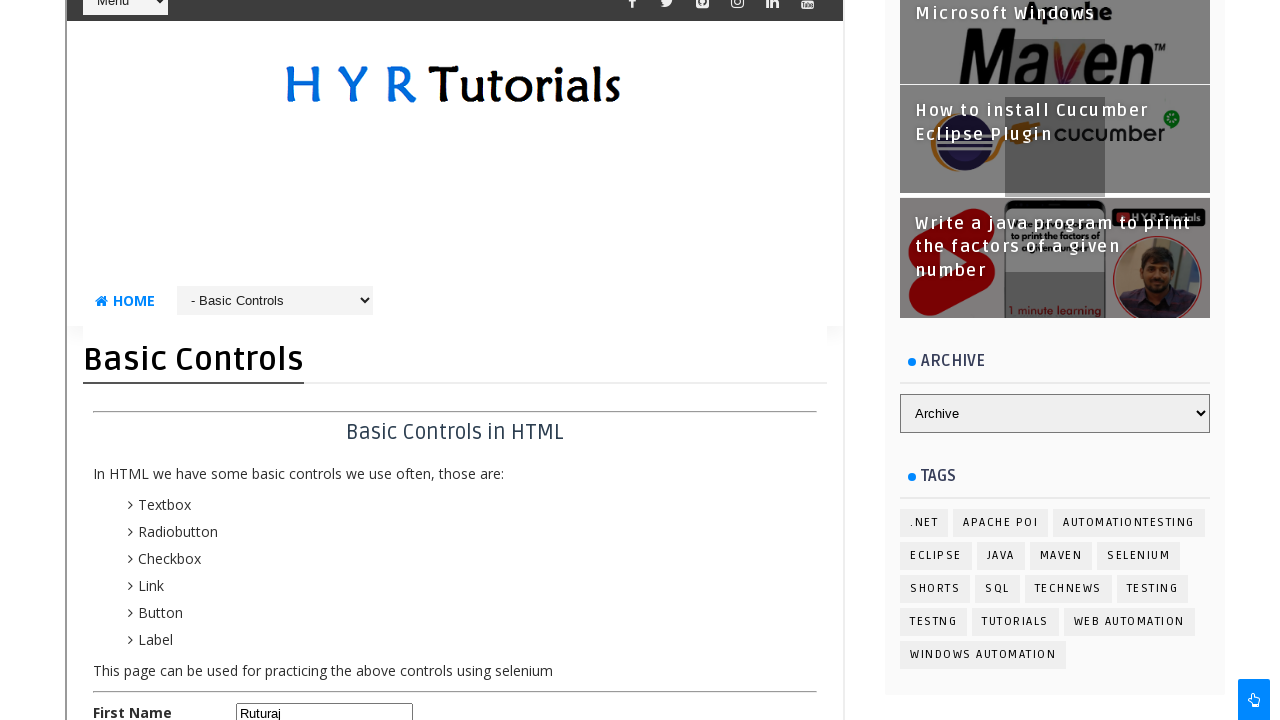

Filled last name field with 'Patil' in second iframe on input#lastName
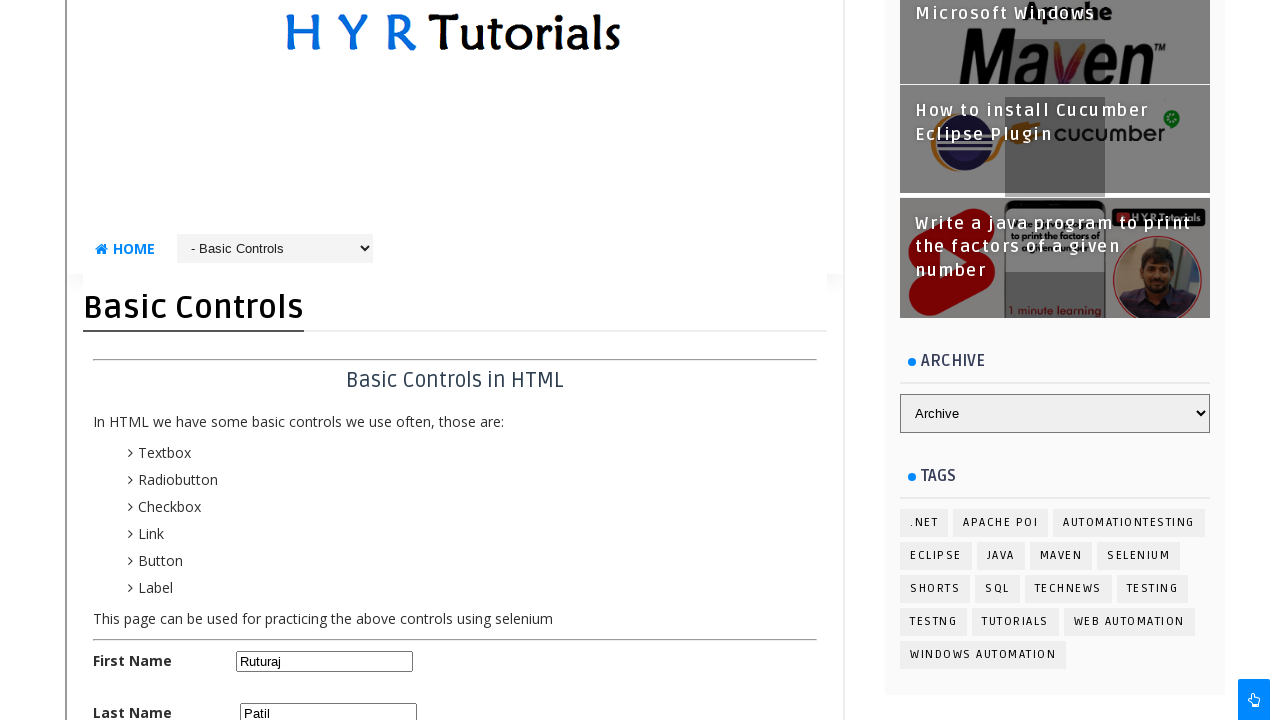

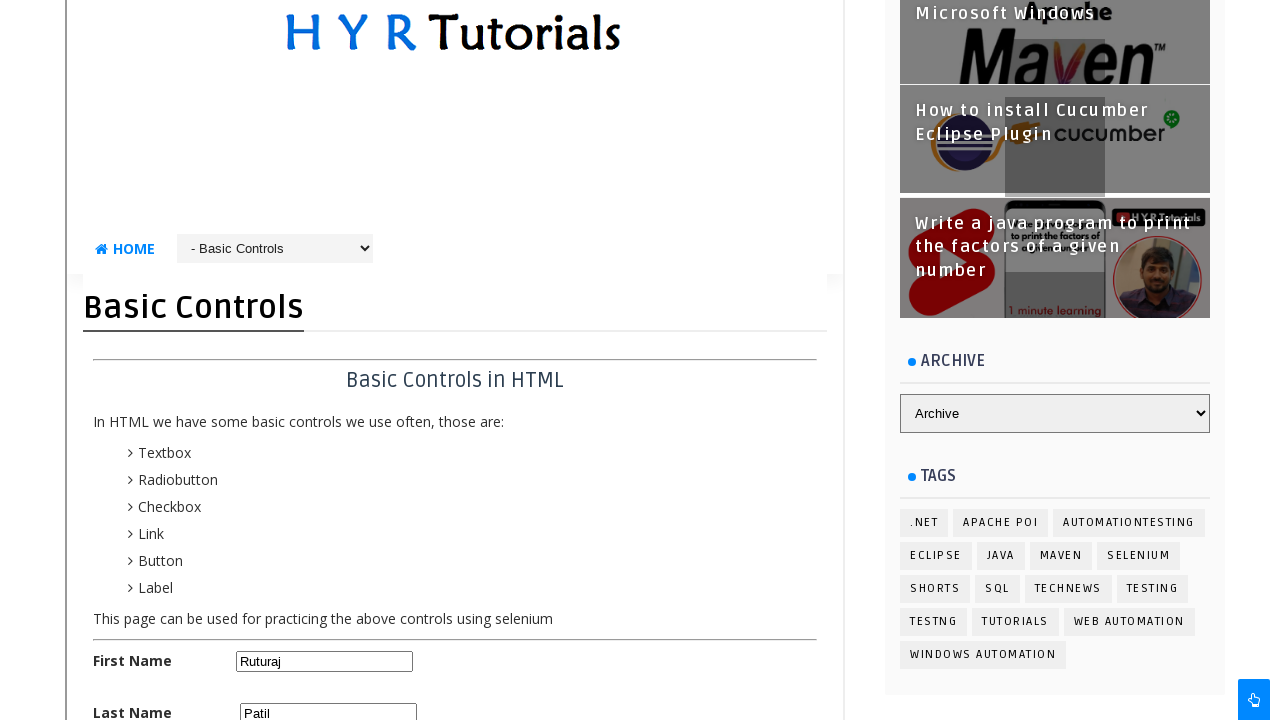